Tests login form validation by clicking the login button with empty credentials and verifying the appropriate error message is displayed

Starting URL: https://www.saucedemo.com/

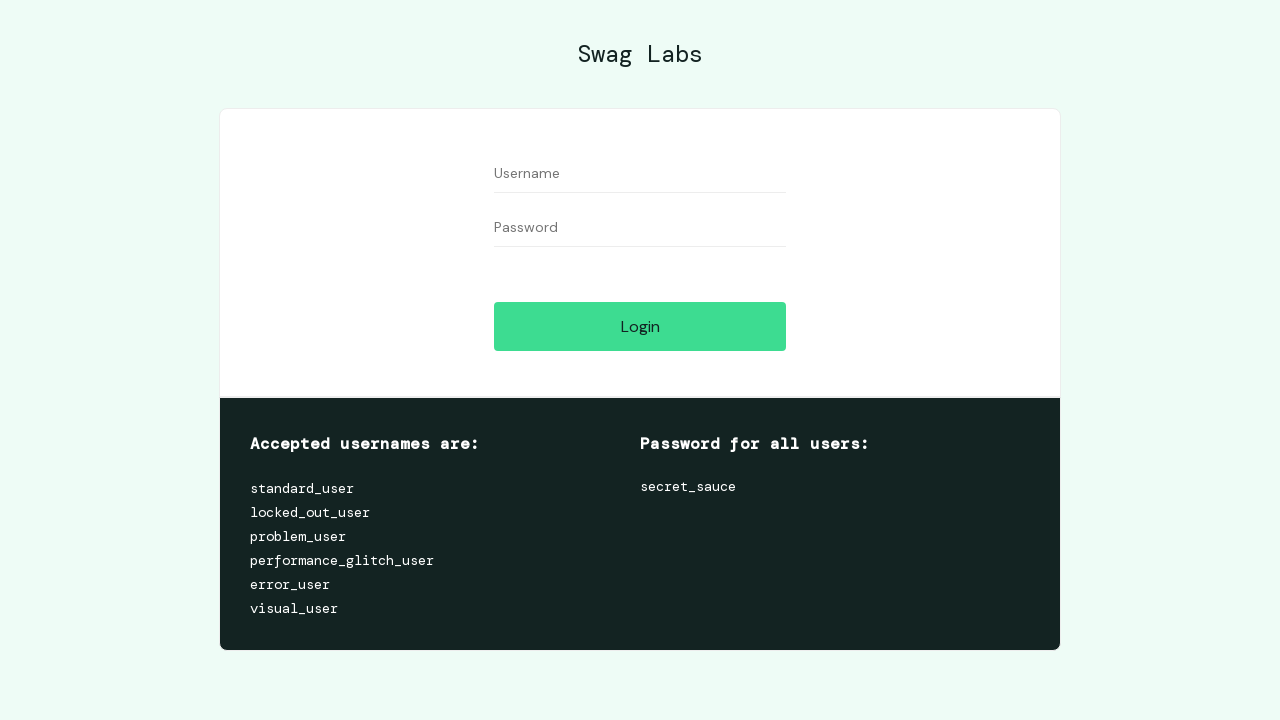

Clicked login button without entering credentials at (640, 326) on #login-button
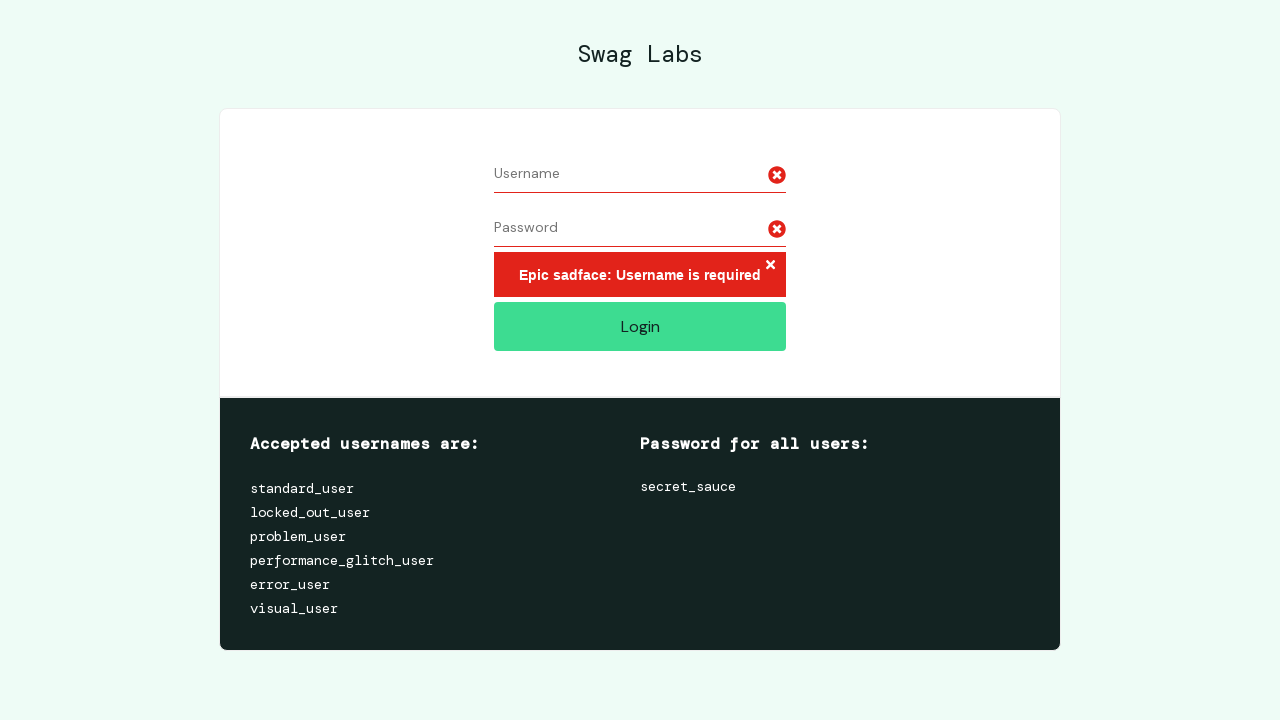

Error message appeared after attempting login with empty credentials
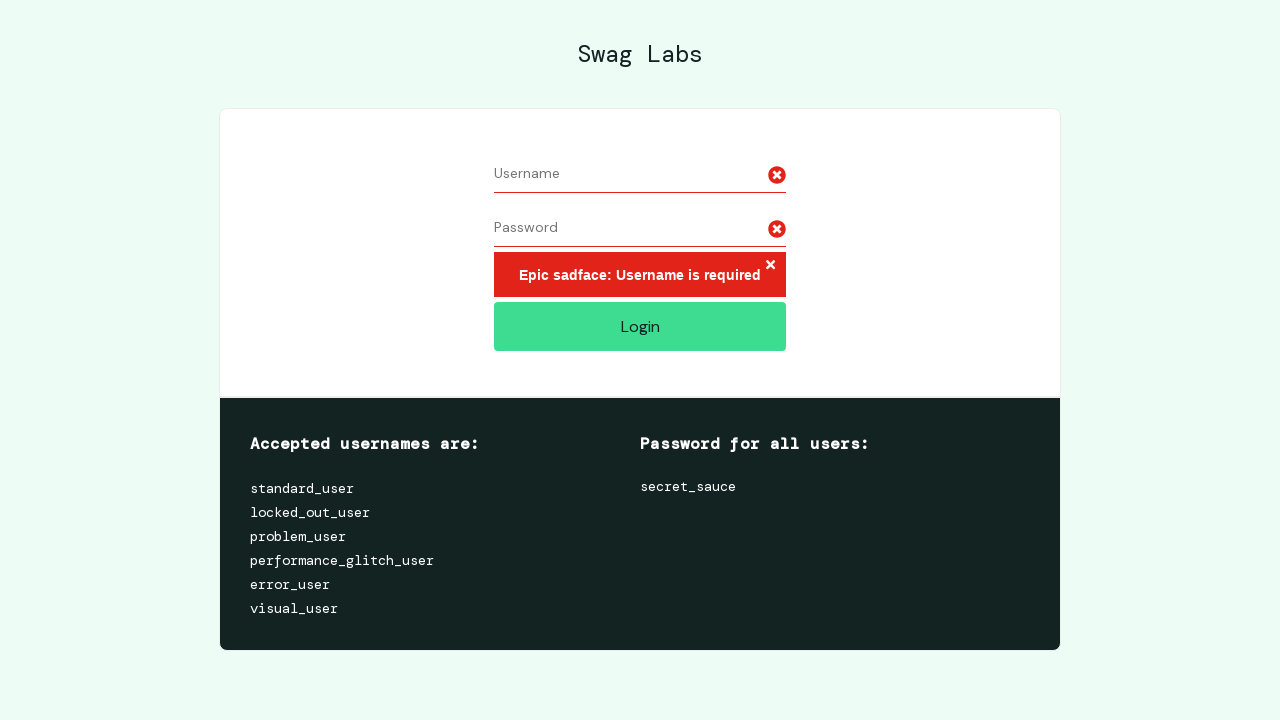

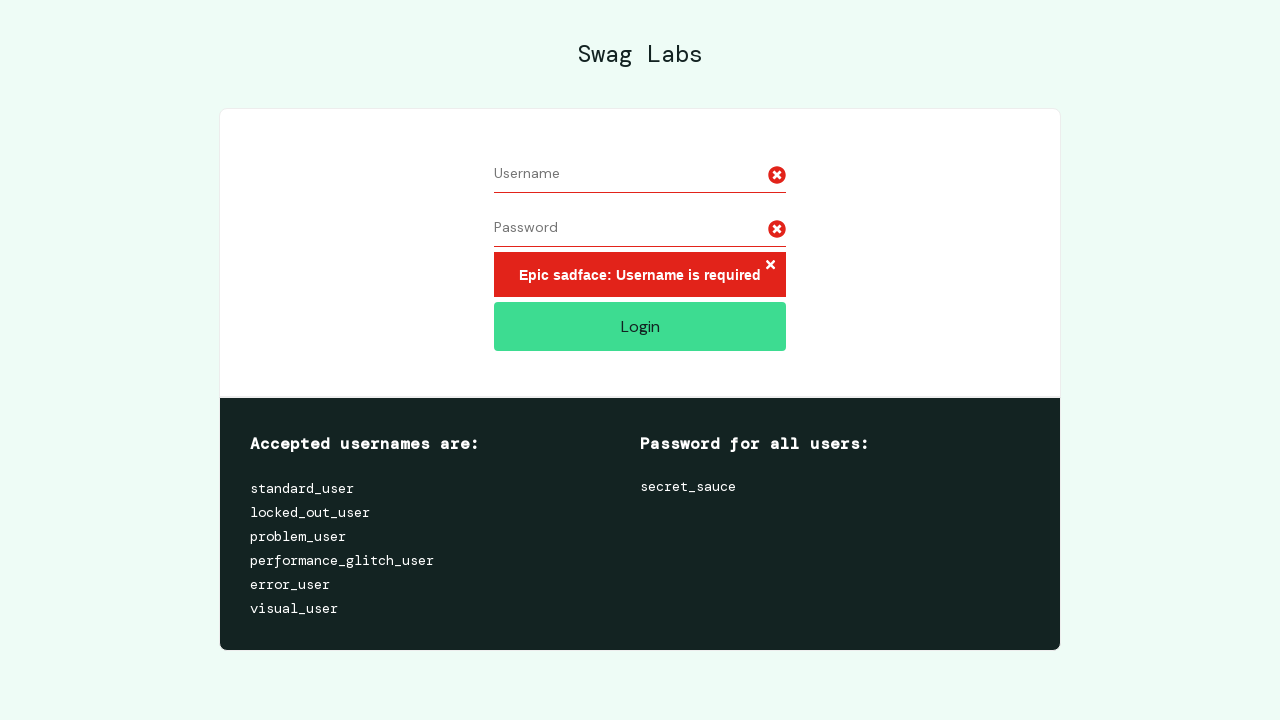